Tests multi-select functionality on jQuery UI selectable demo by holding Control key and clicking multiple list items to select them

Starting URL: https://jqueryui.com/resources/demos/selectable/default.html

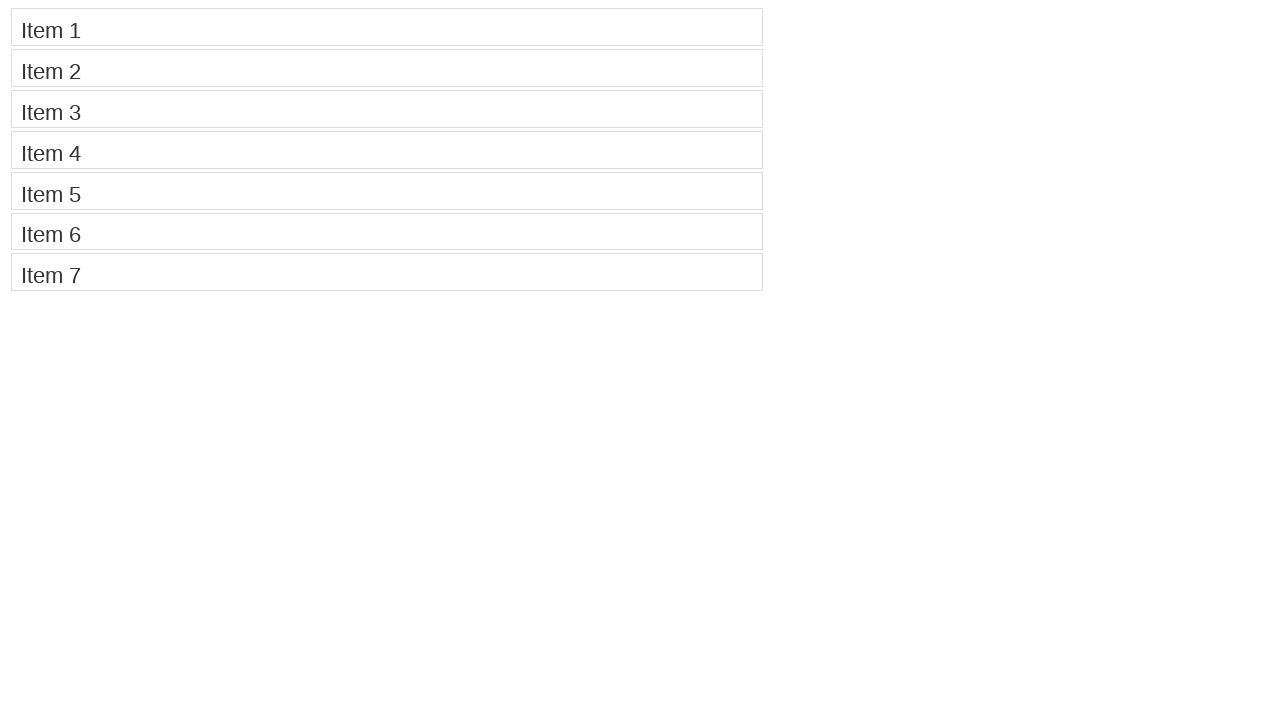

Navigated to jQuery UI selectable demo page
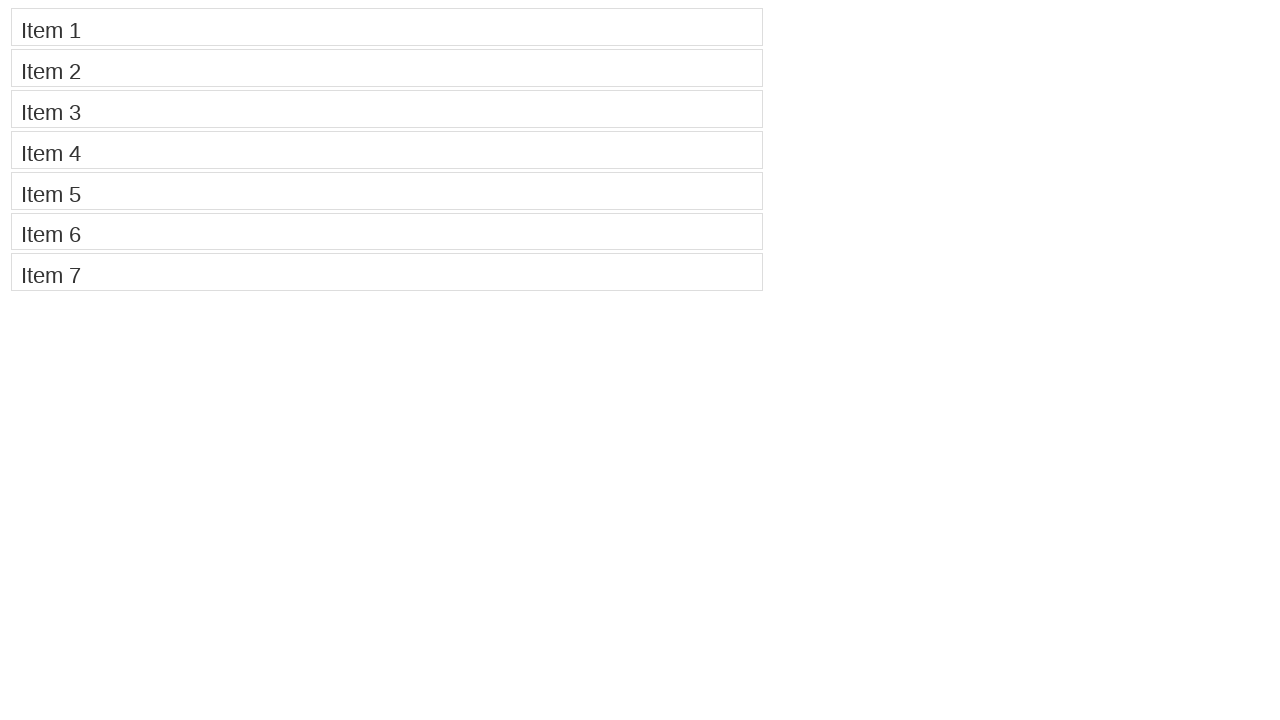

Pressed Control key down for multi-select
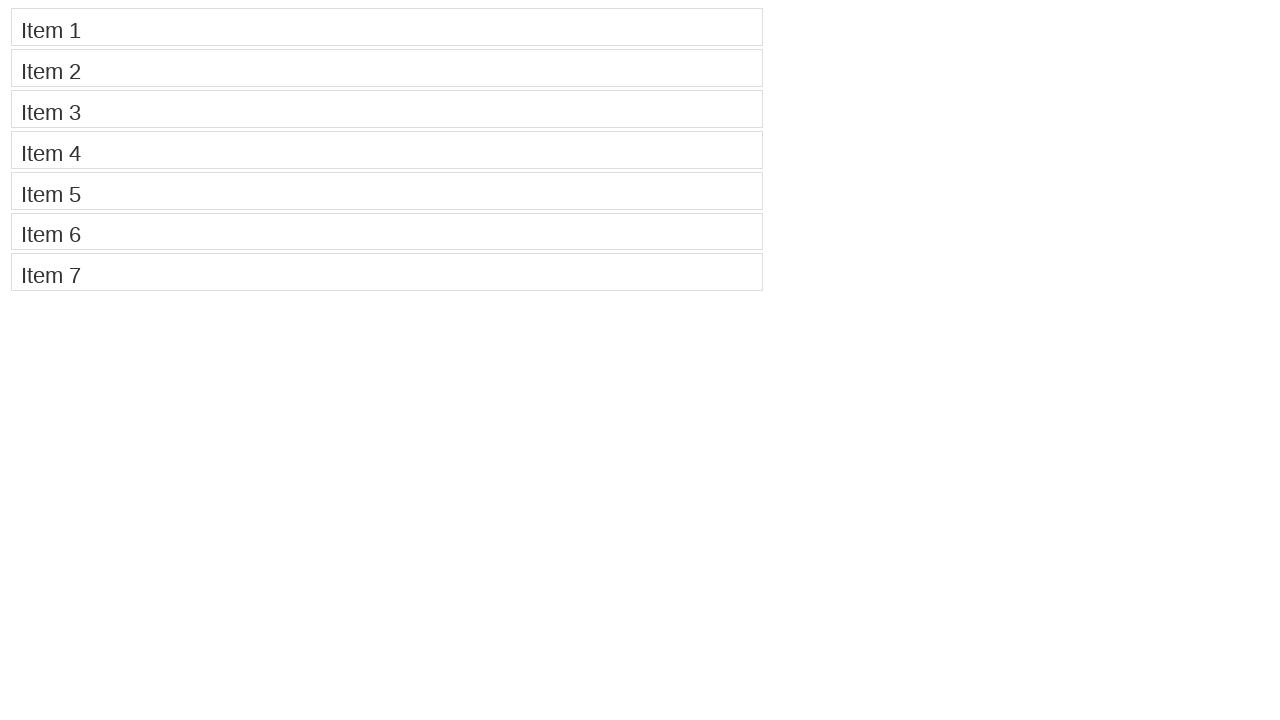

Clicked Item 1 while holding Control at (387, 27) on xpath=//li[contains(.,'Item 1')]
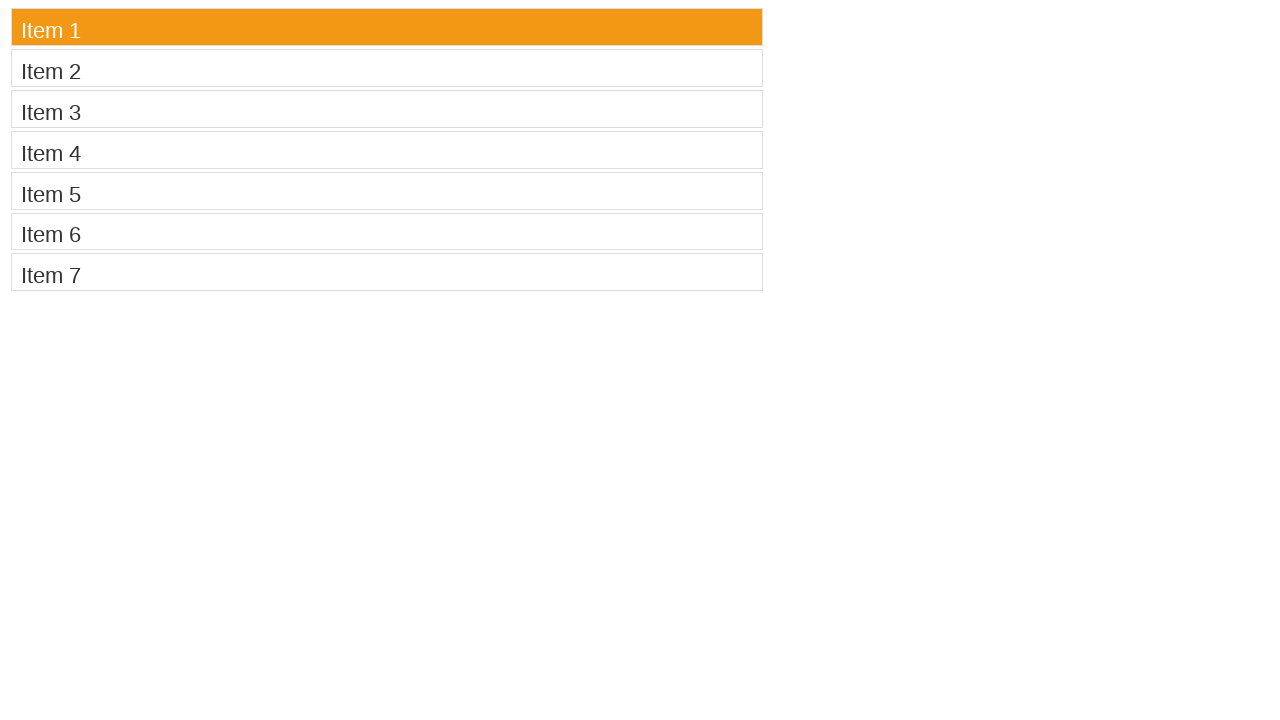

Clicked Item 3 while holding Control at (387, 109) on xpath=//li[contains(.,'Item 3')]
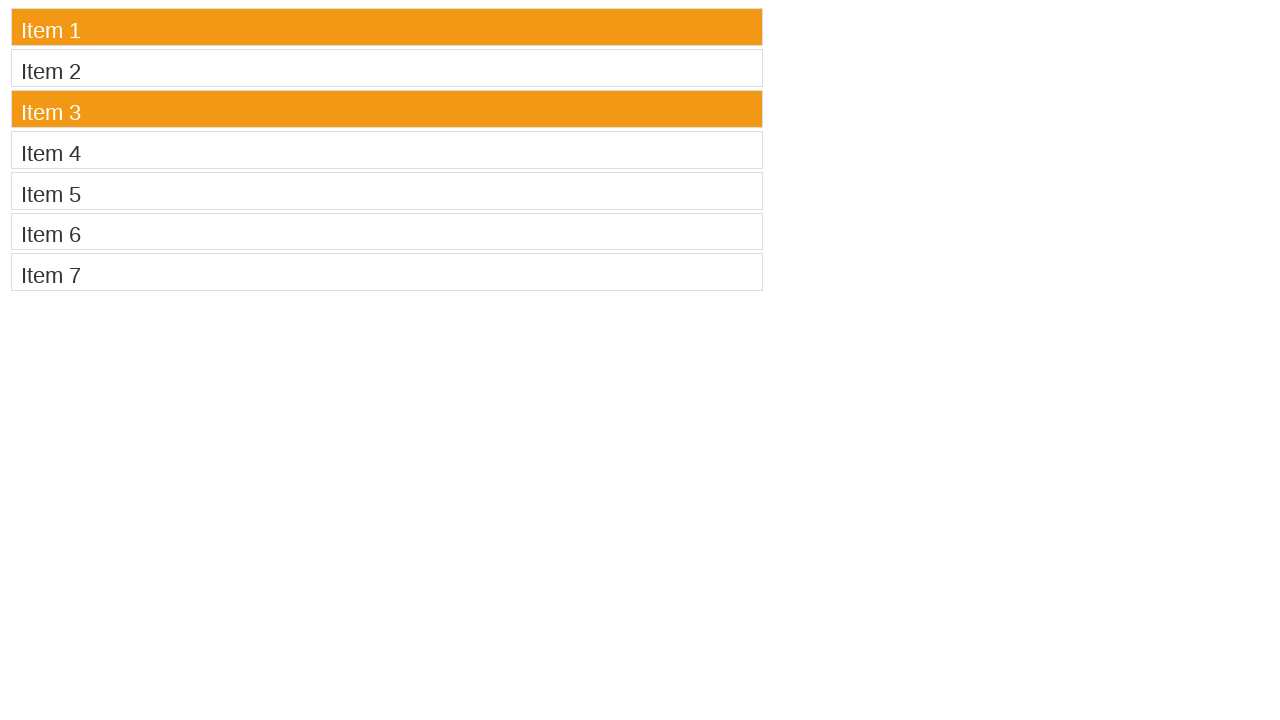

Clicked Item 5 while holding Control at (387, 191) on xpath=//li[contains(.,'Item 5')]
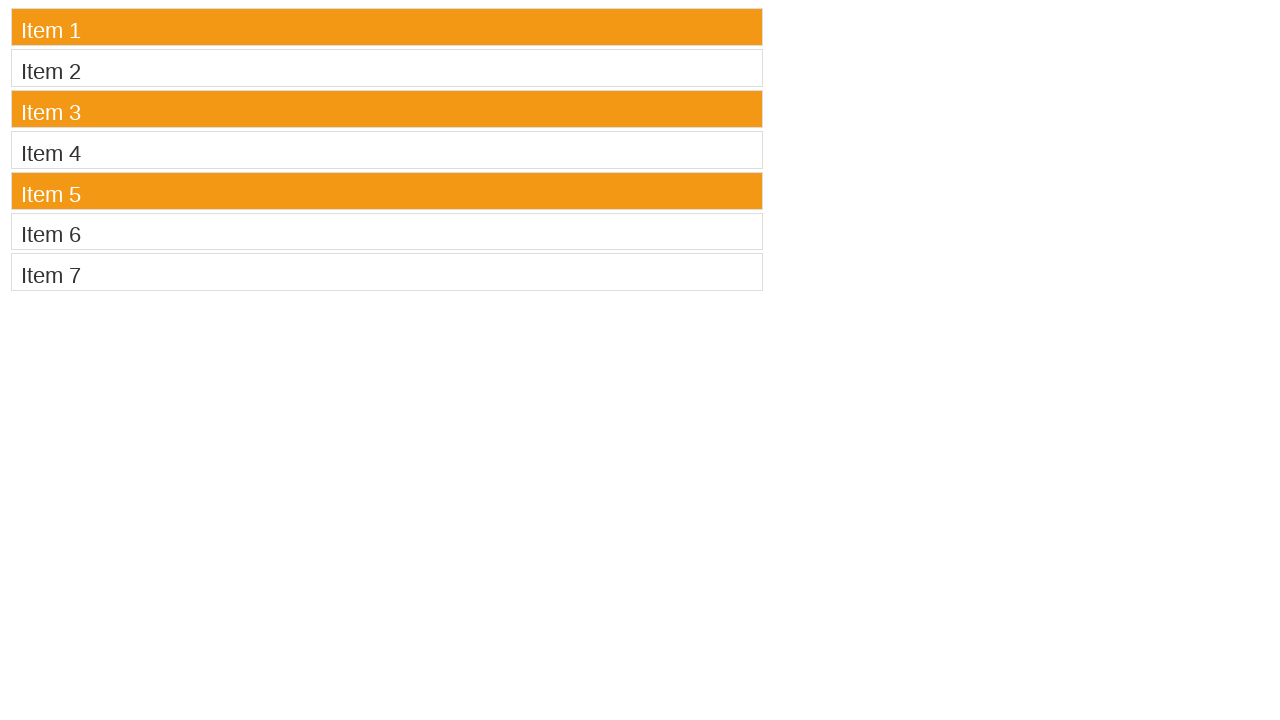

Clicked Item 7 while holding Control at (387, 272) on xpath=//li[contains(.,'Item 7')]
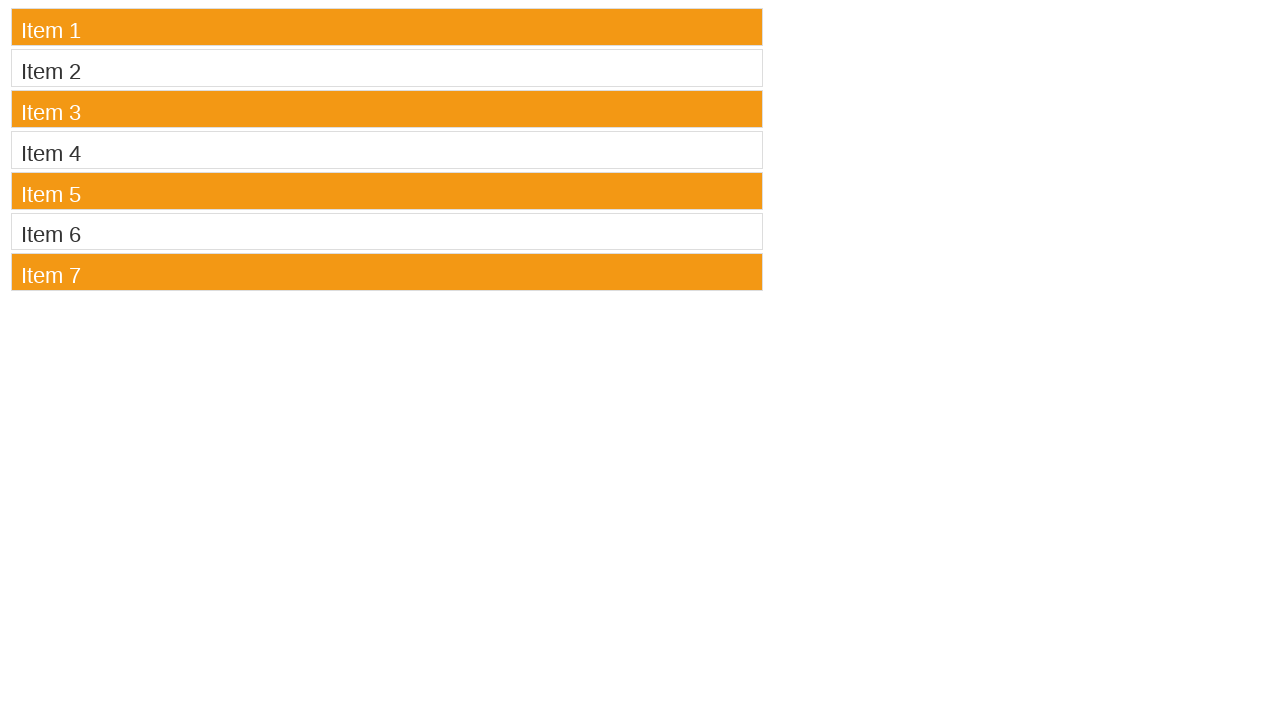

Released Control key after multi-select
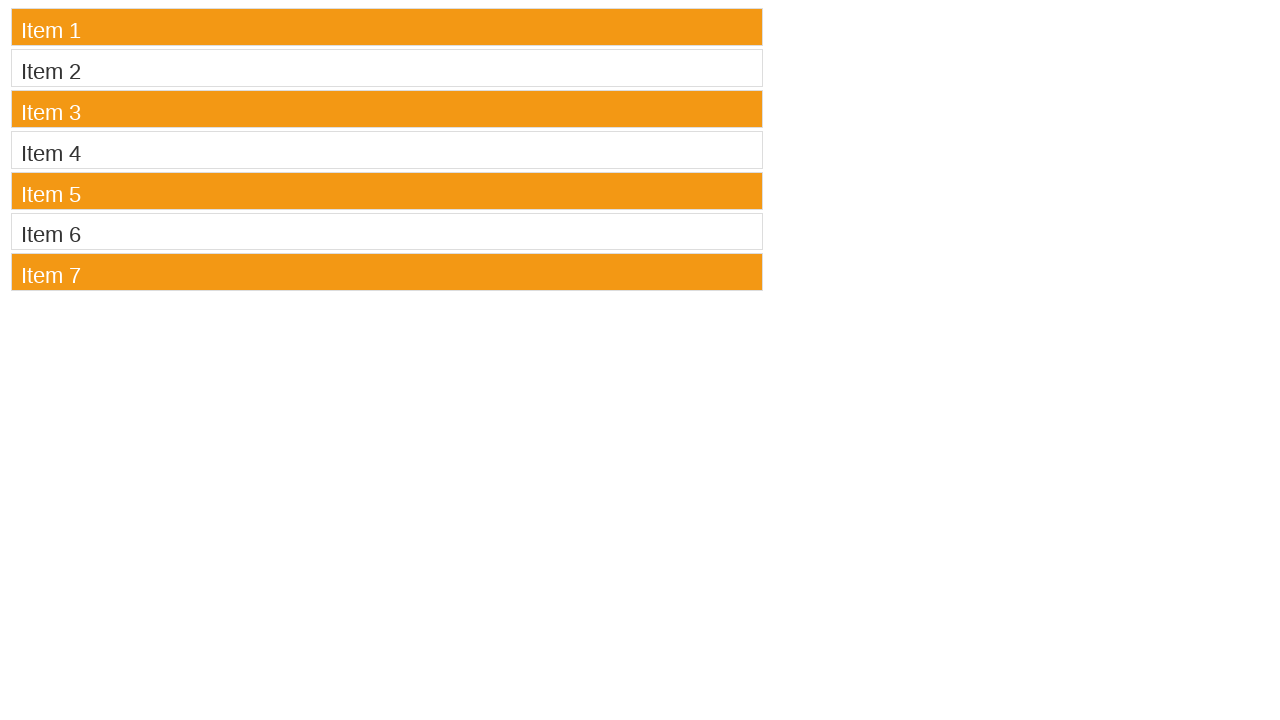

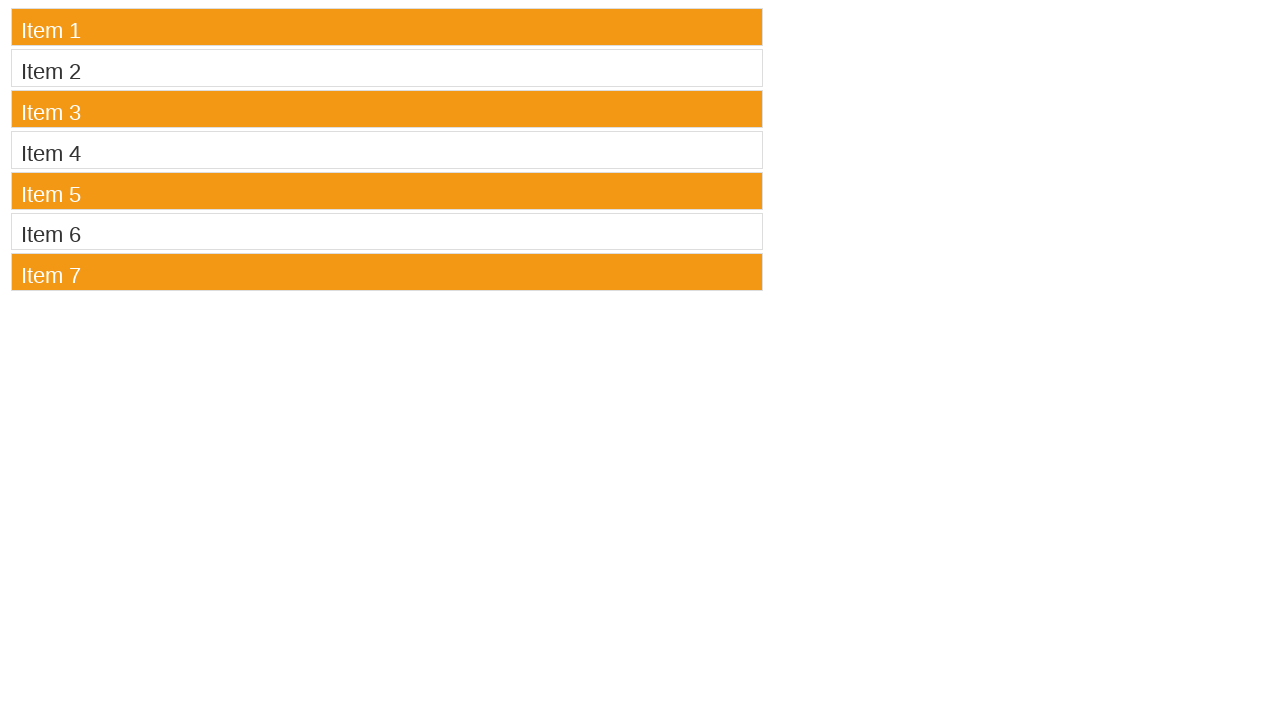